Tests opening a new browser window, navigating to a different URL in the new window, and verifying that two window handles exist.

Starting URL: https://the-internet.herokuapp.com/windows

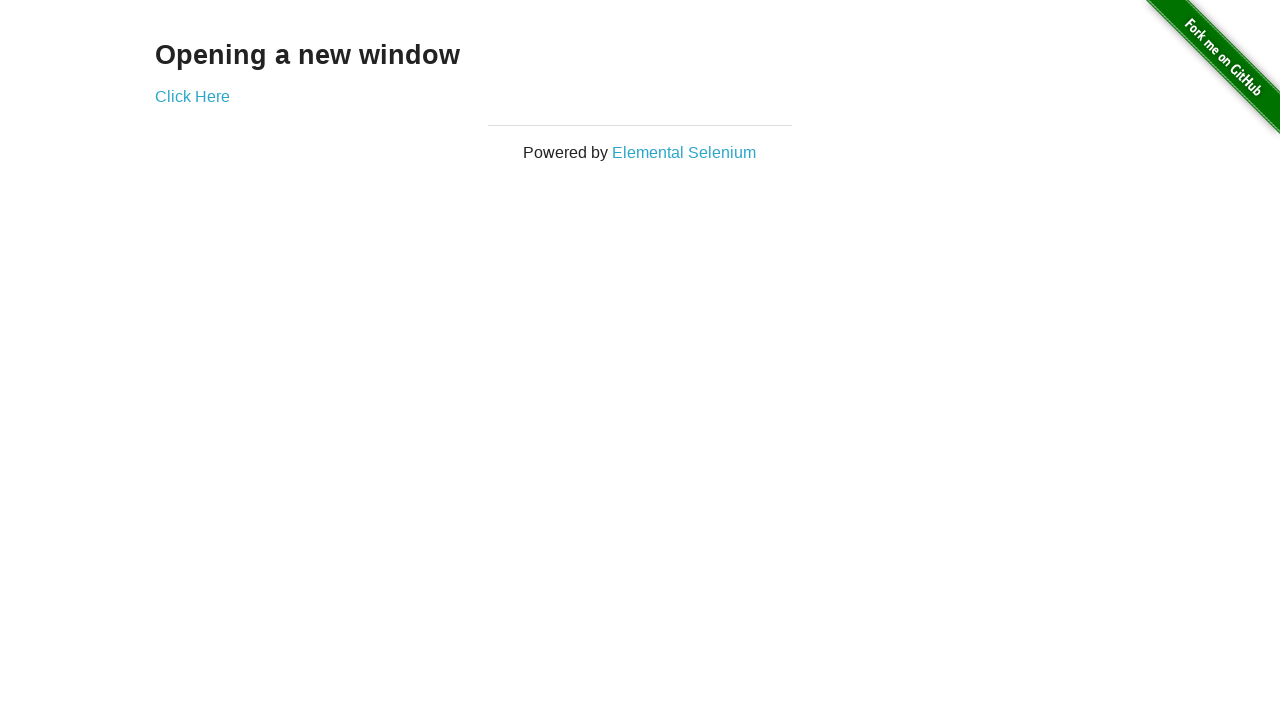

Opened a new browser window
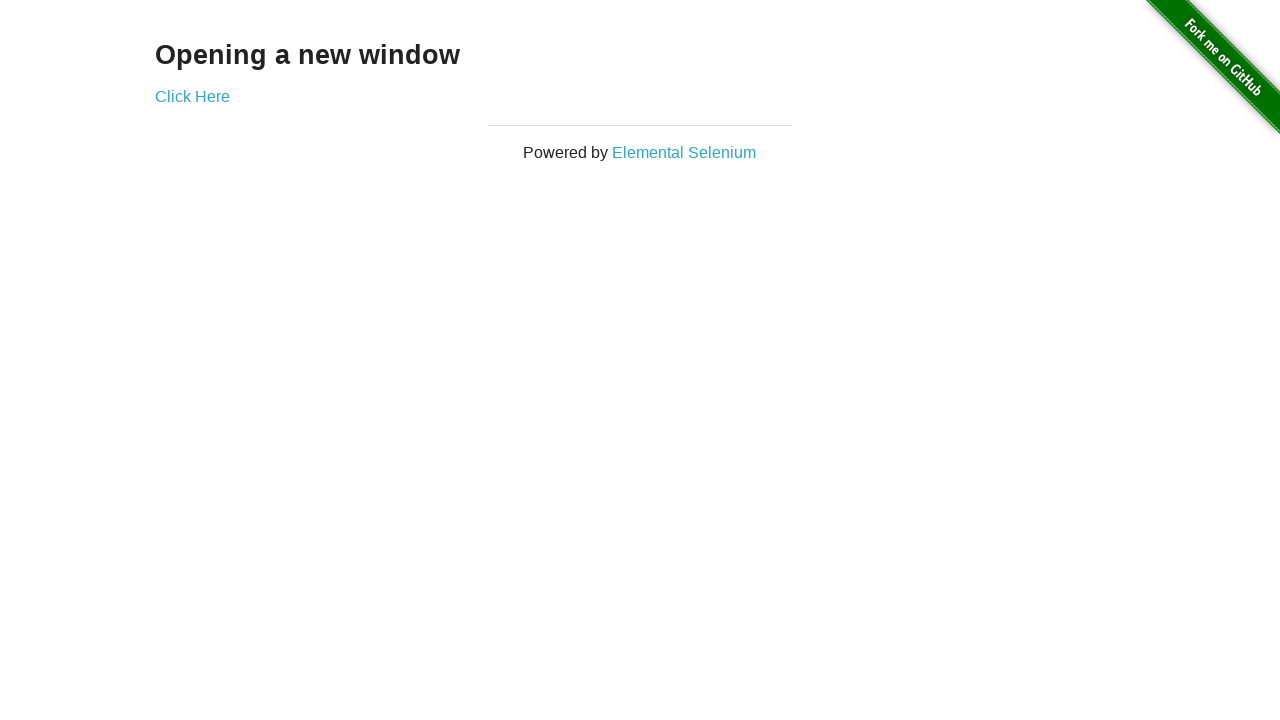

Navigated to https://the-internet.herokuapp.com/typos in the new window
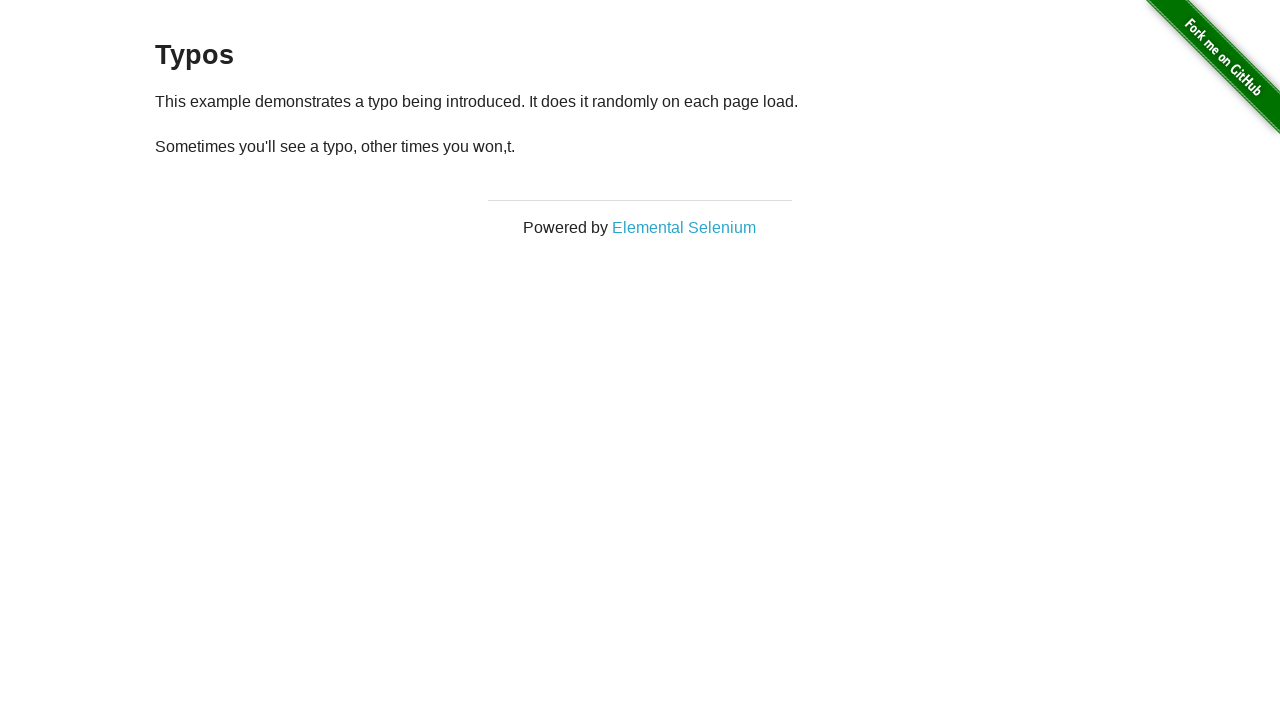

Verified that two window handles exist in the context
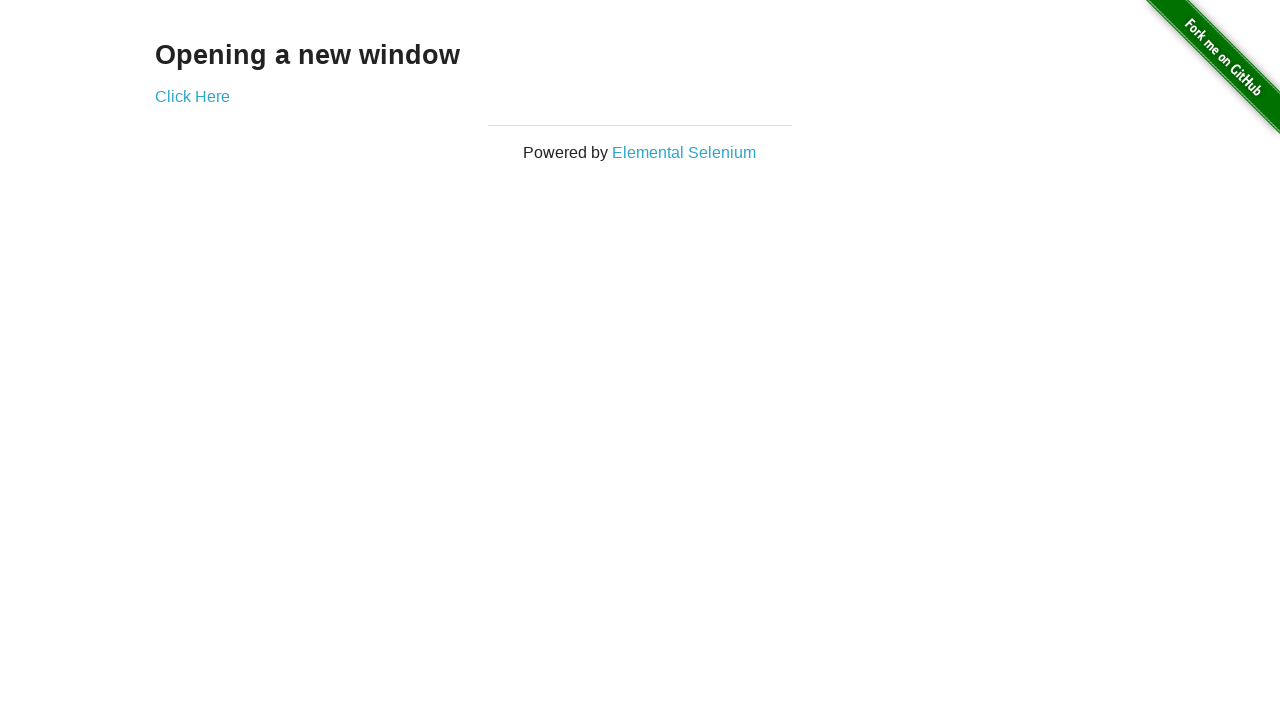

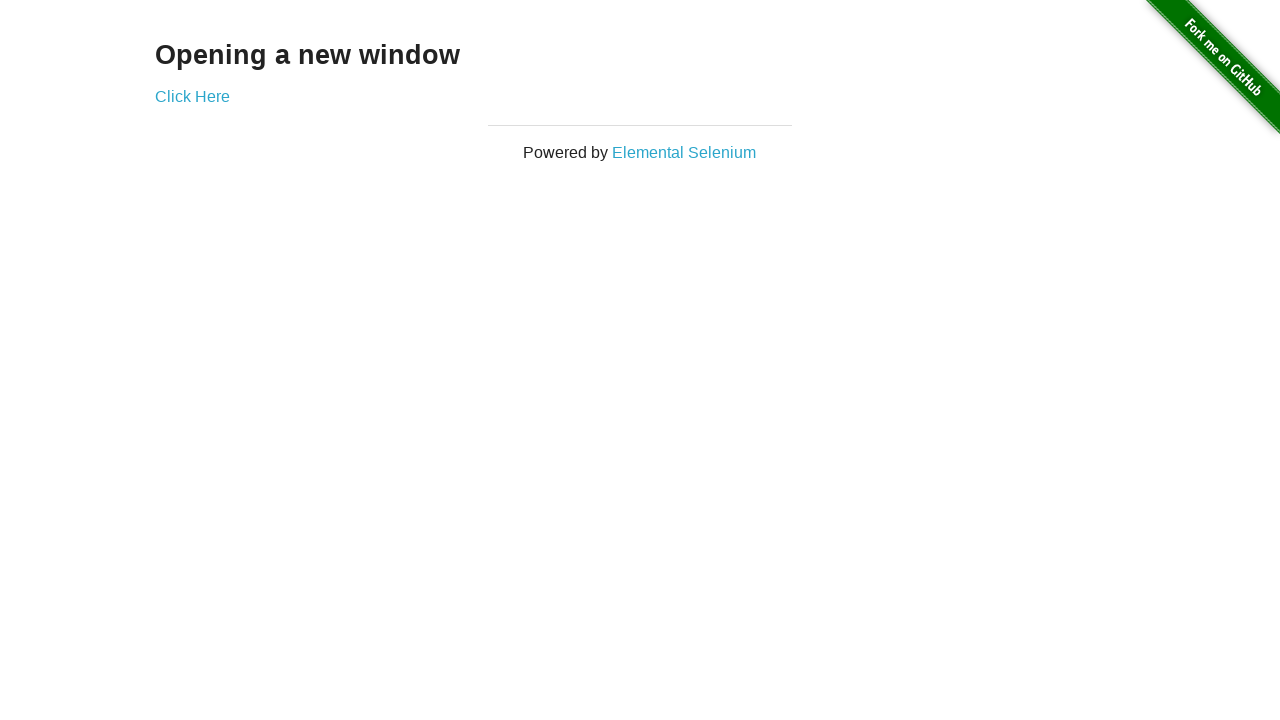